Opens the DNS Shop homepage (Russian electronics retailer) and verifies the page loads successfully.

Starting URL: https://www.dns-shop.ru/

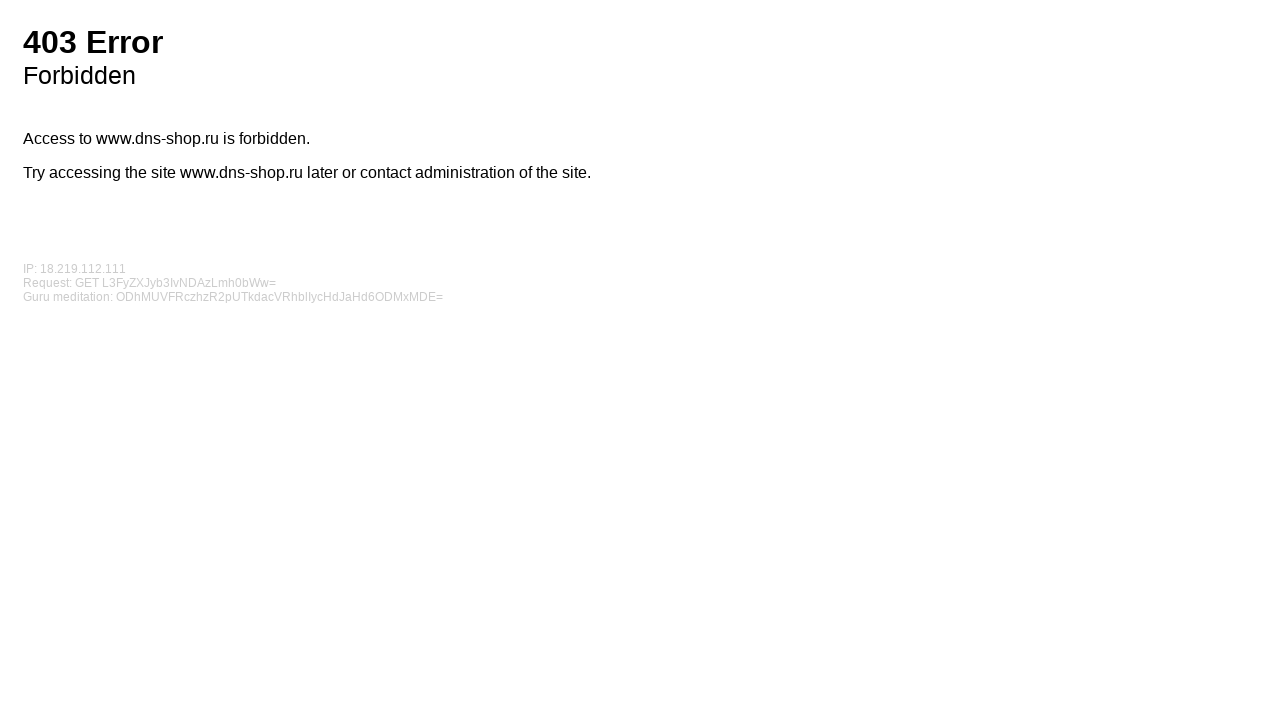

Navigated to DNS Shop homepage
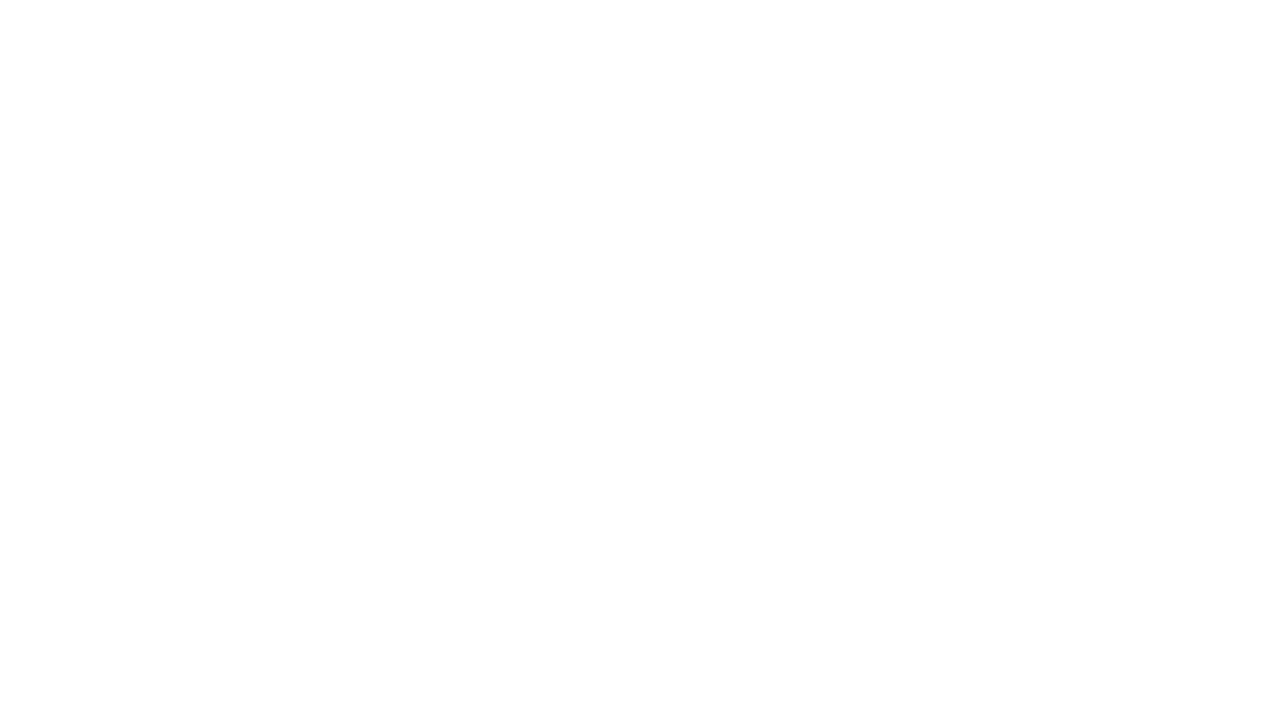

Page DOM content fully loaded
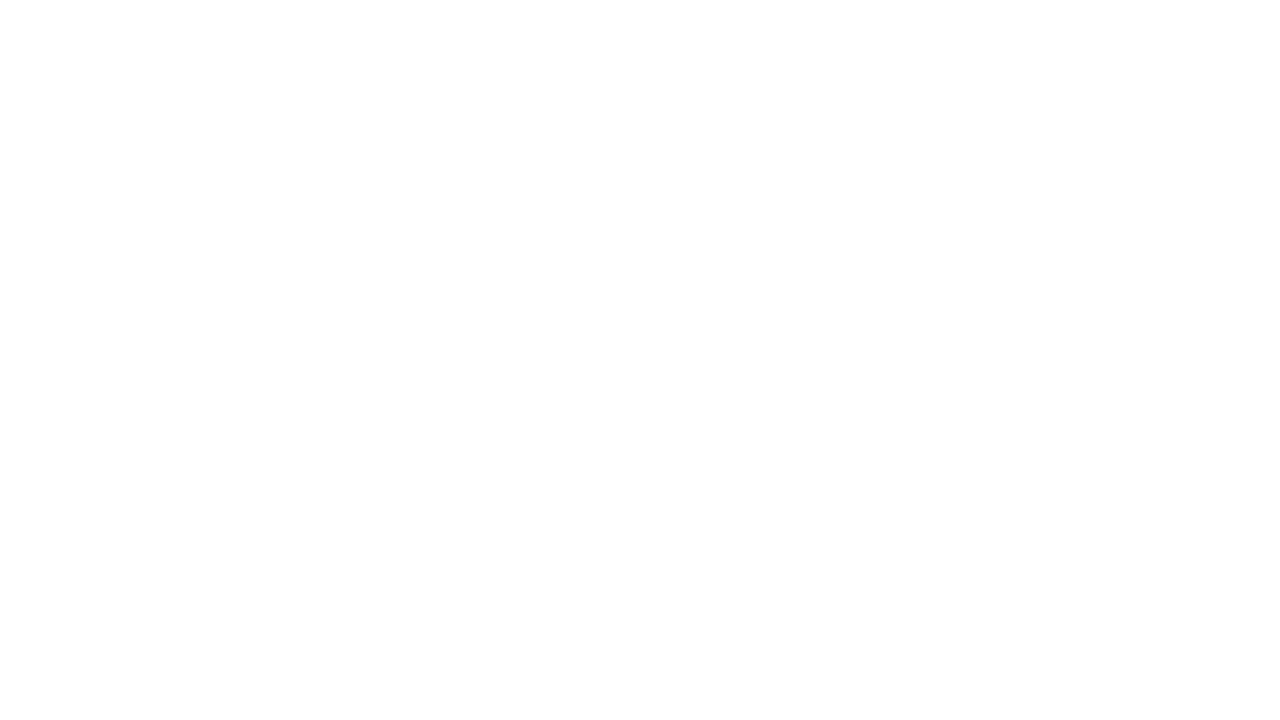

Body element is visible, homepage loaded successfully
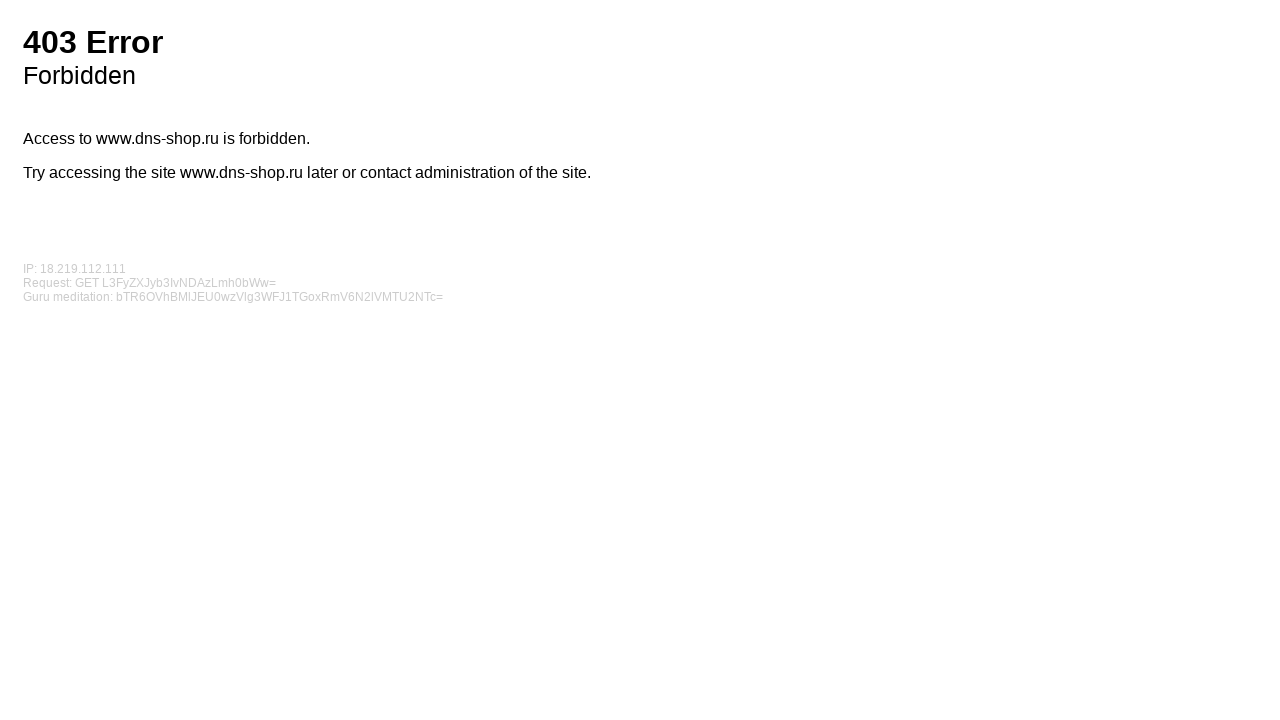

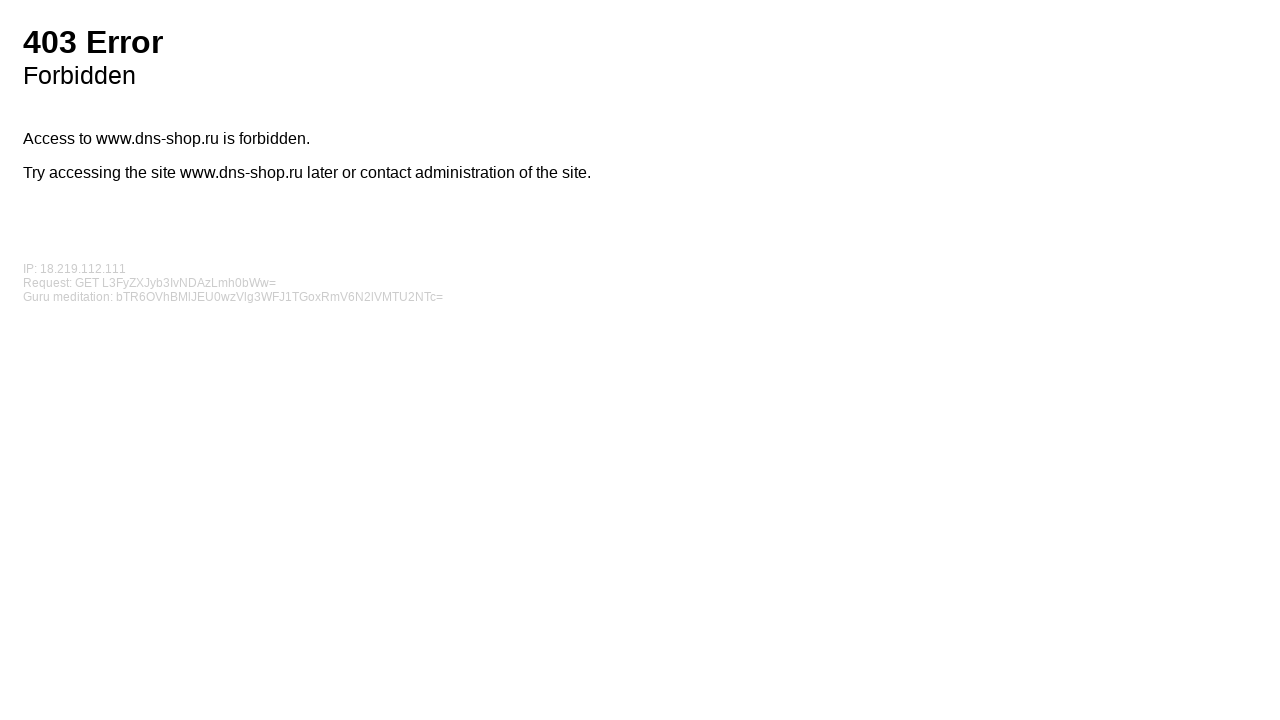